Opens the scheduling modal and enters a pet breed in the breed field

Starting URL: https://test-a-pet.vercel.app/

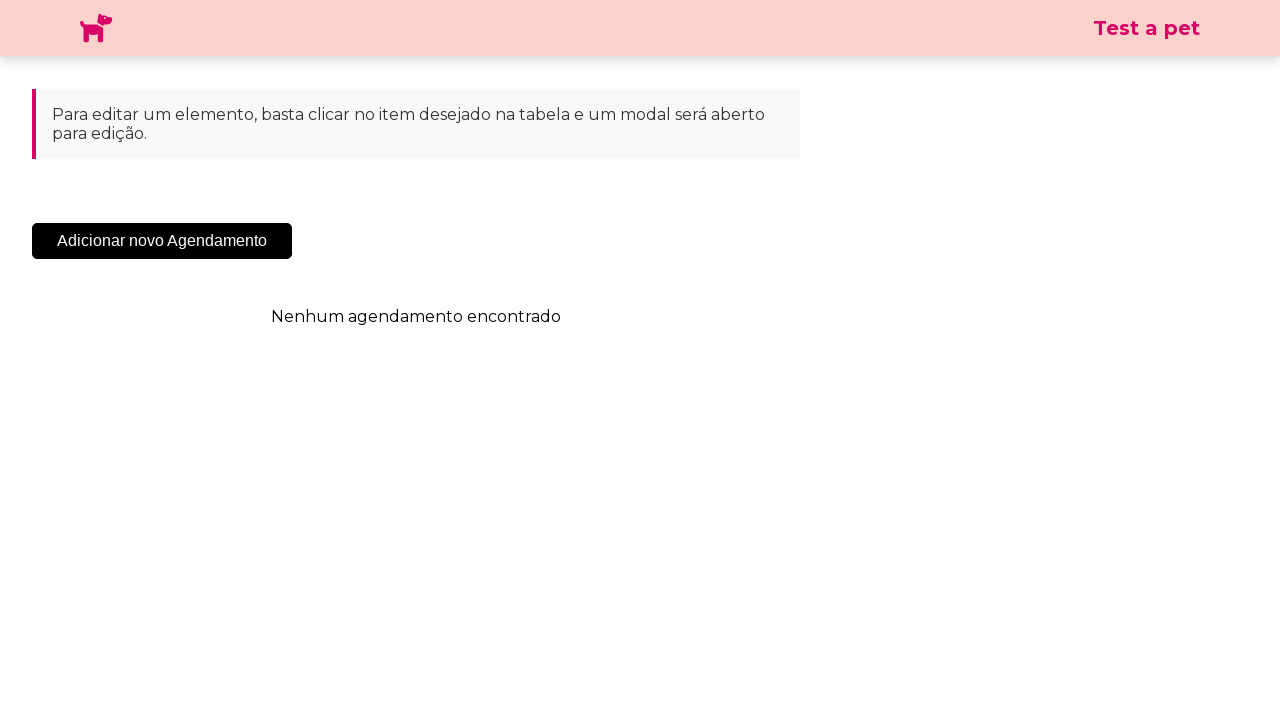

Clicked 'Add New Appointment' button to open scheduling modal at (162, 241) on .sc-cHqXqK.kZzwzX
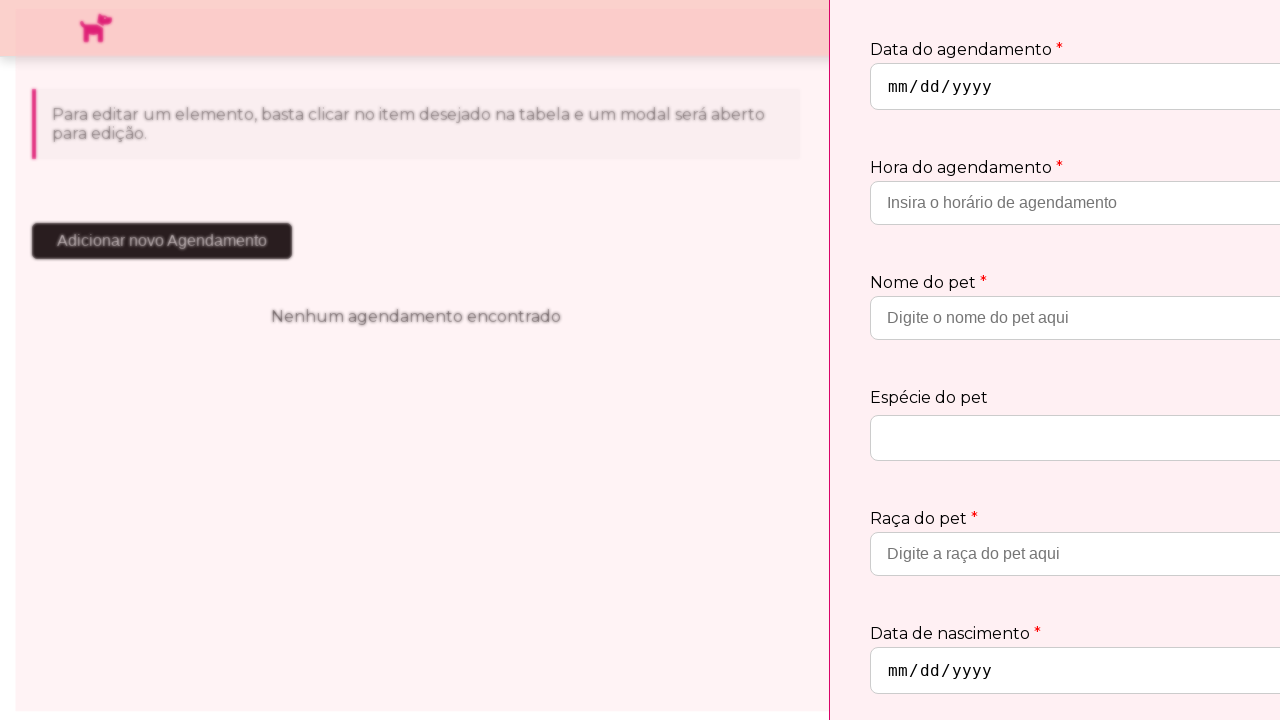

Scheduling modal appeared and is visible
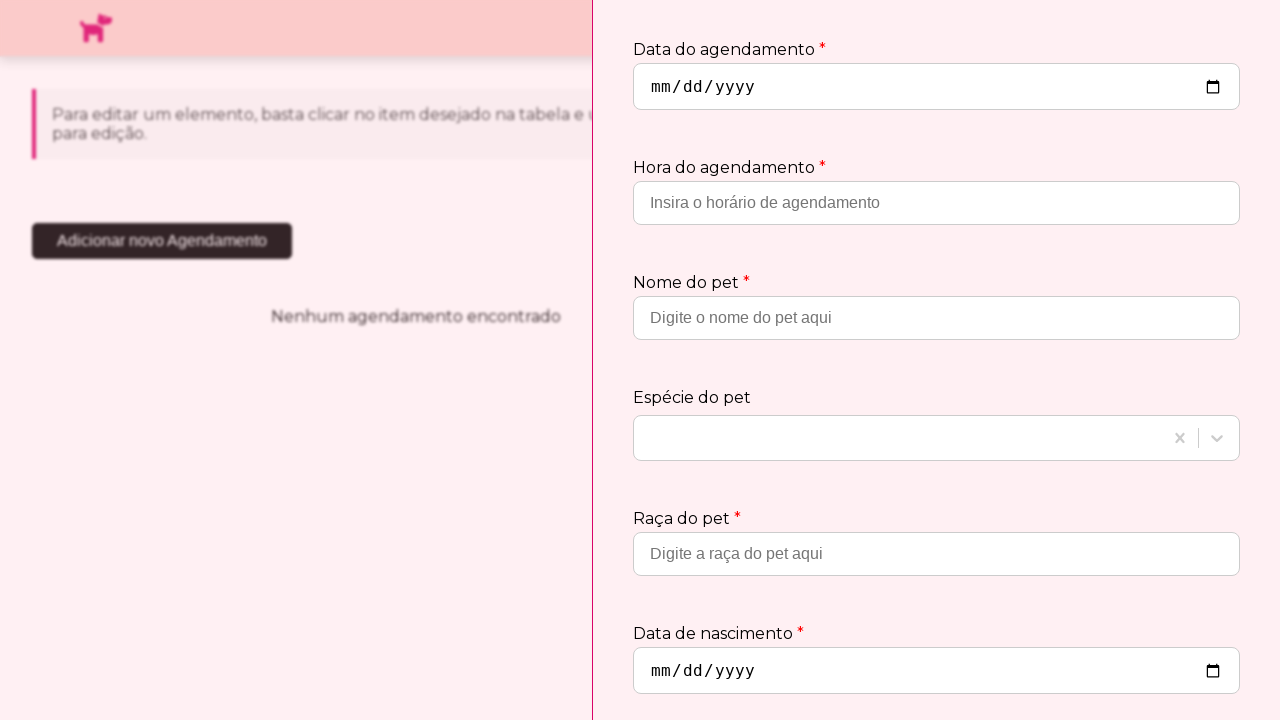

Entered 'Golden Retriever' in the pet breed field on input[placeholder='Digite a raça do pet aqui']
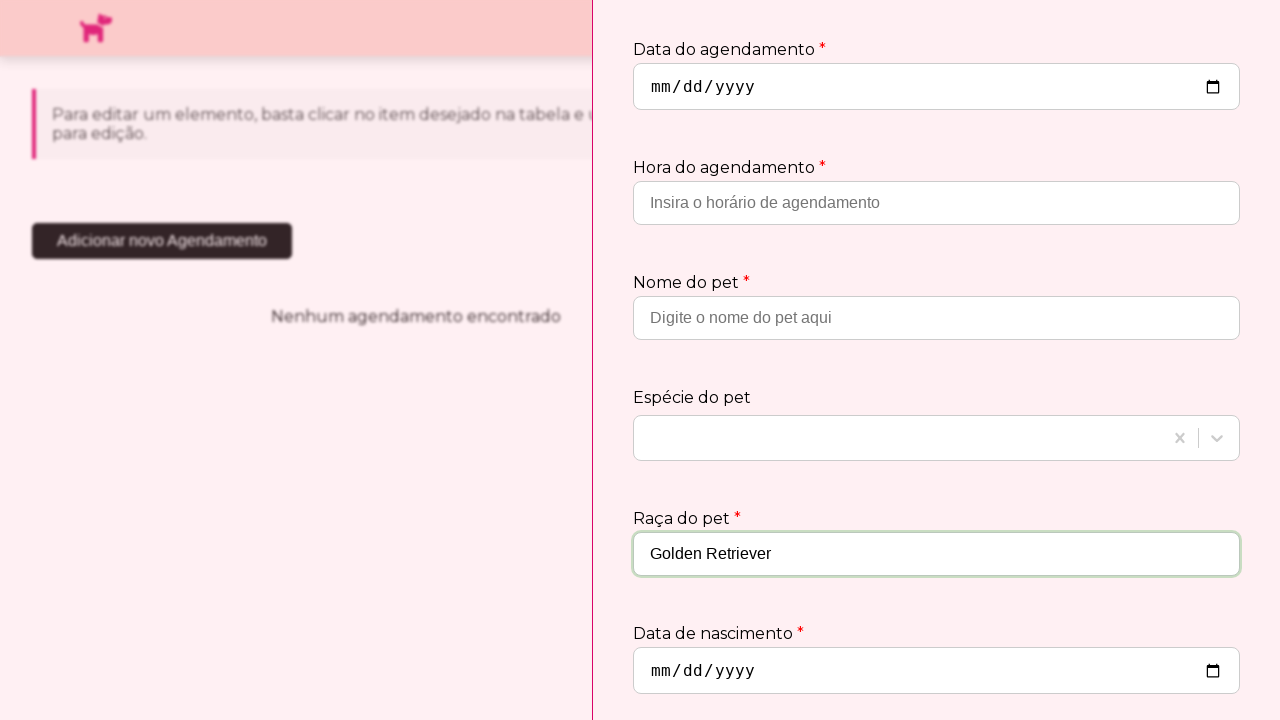

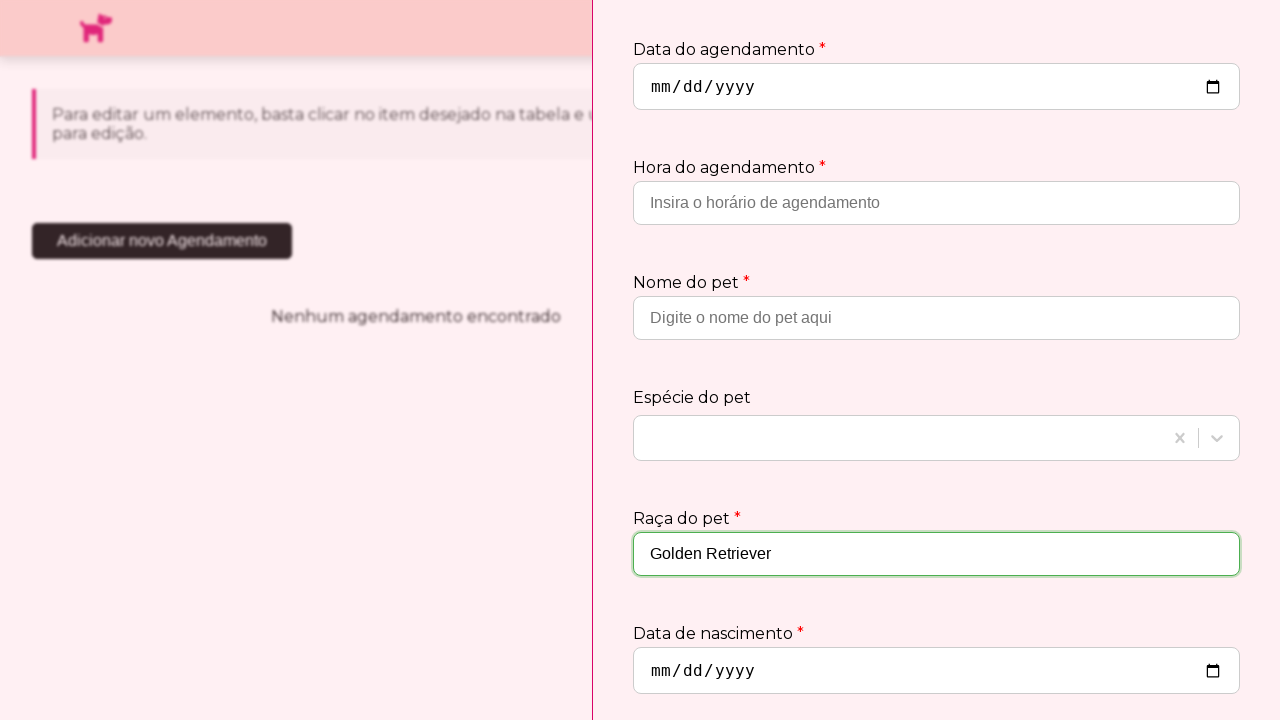